Tests job search and application functionality by navigating to the jobs page, searching for "Banking" jobs, selecting a job listing, and clicking the apply button.

Starting URL: https://alchemy.hguy.co/jobs

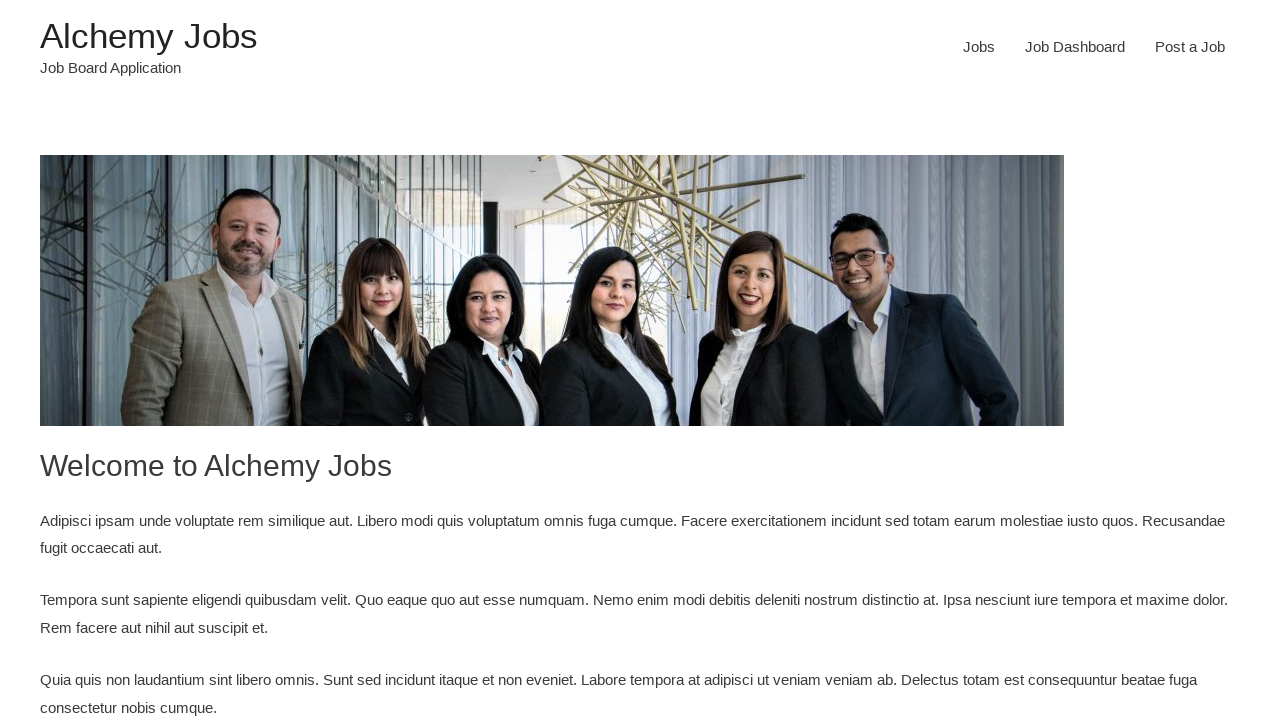

Clicked menu item to navigate to job listings at (979, 47) on #menu-item-24
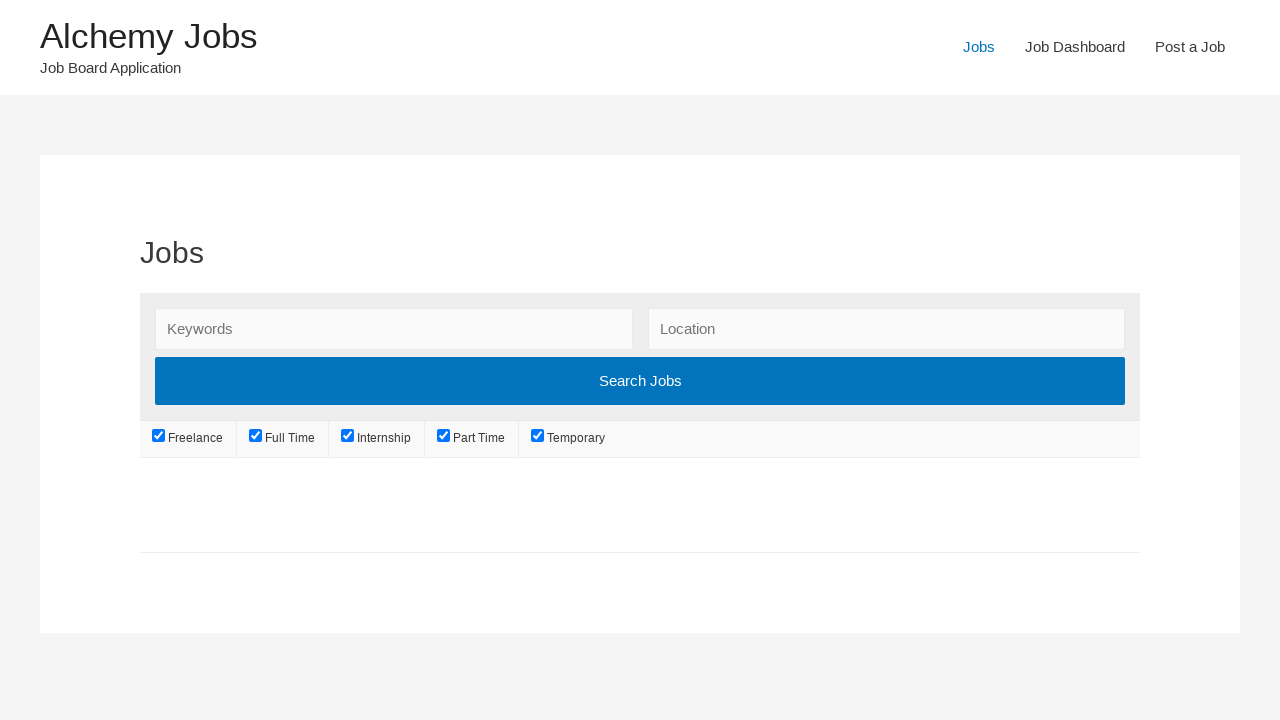

Filled search field with 'Banking' on #search_keywords
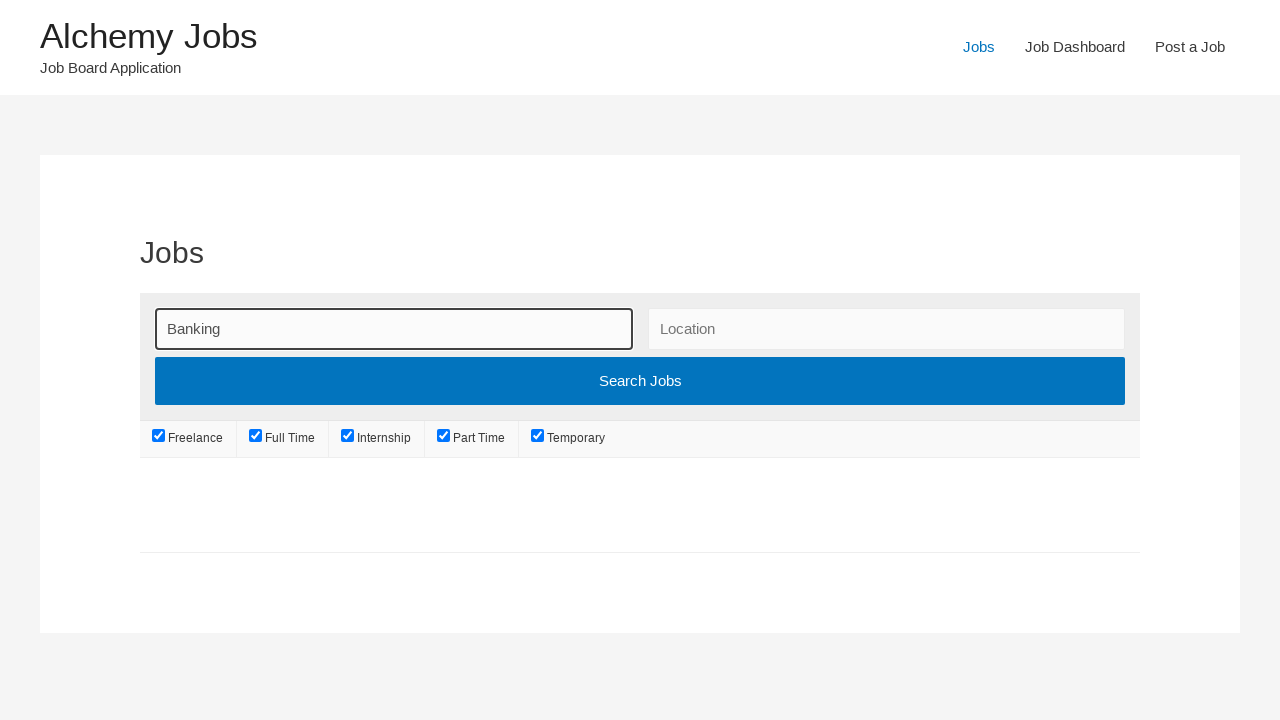

Clicked submit button to search for Banking jobs at (640, 381) on input[type='submit']
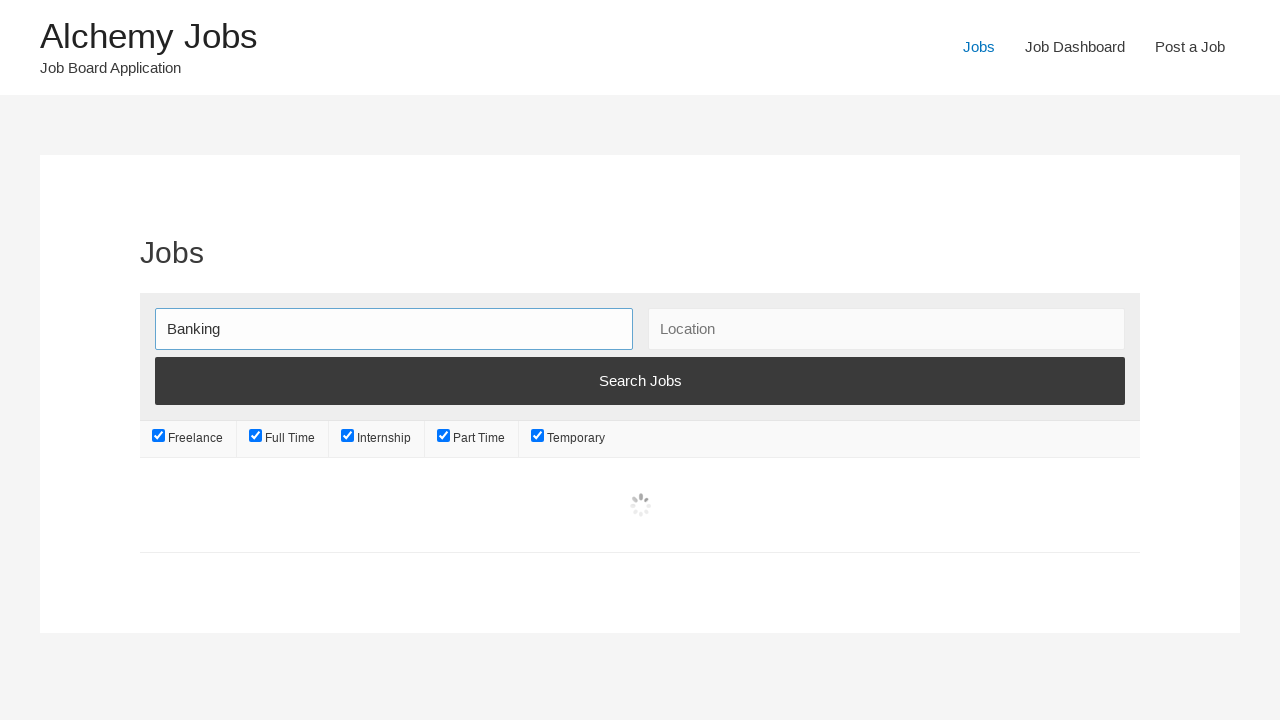

Job search results loaded with company logos
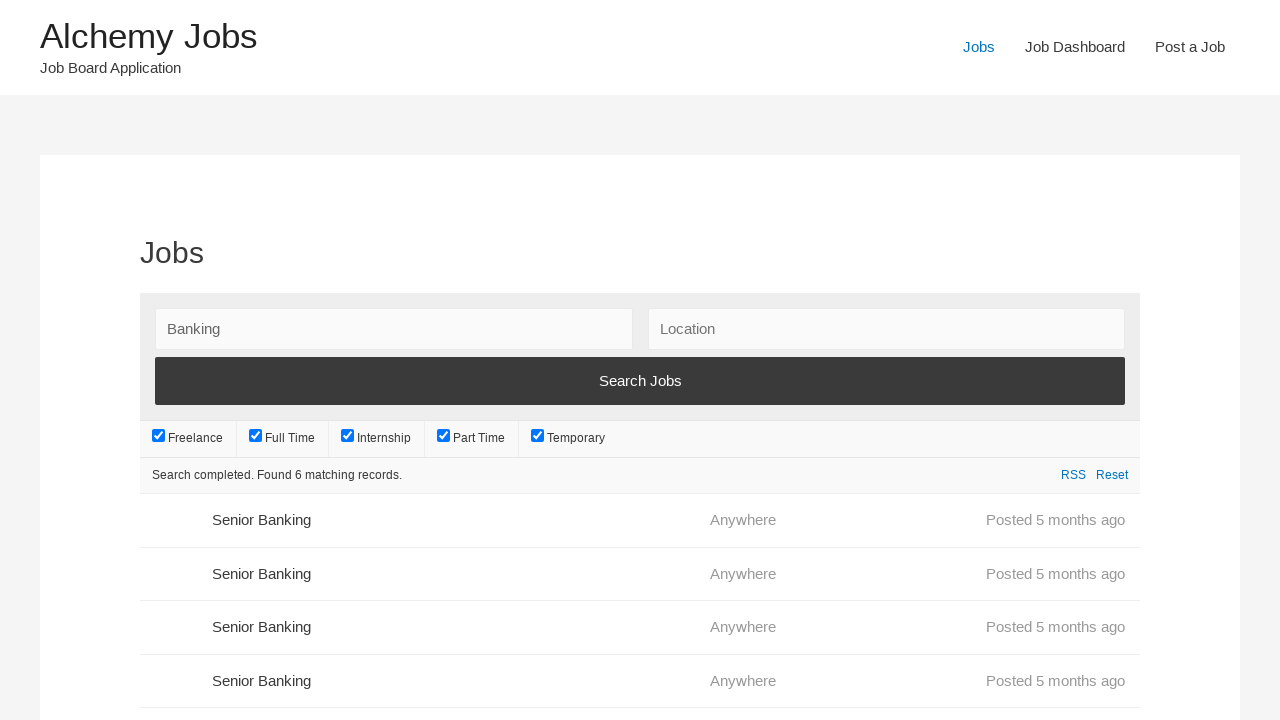

Clicked company logo to view job details at (176, 526) on .company_logo
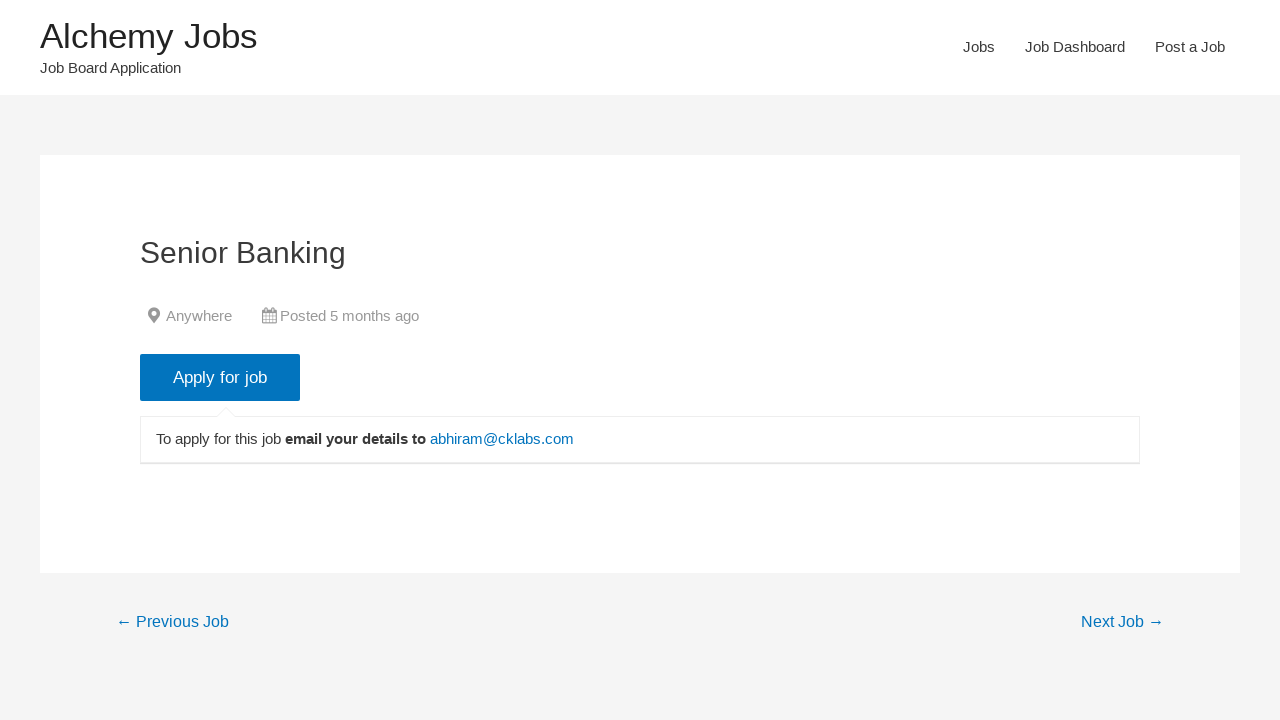

Job details page loaded with apply button visible
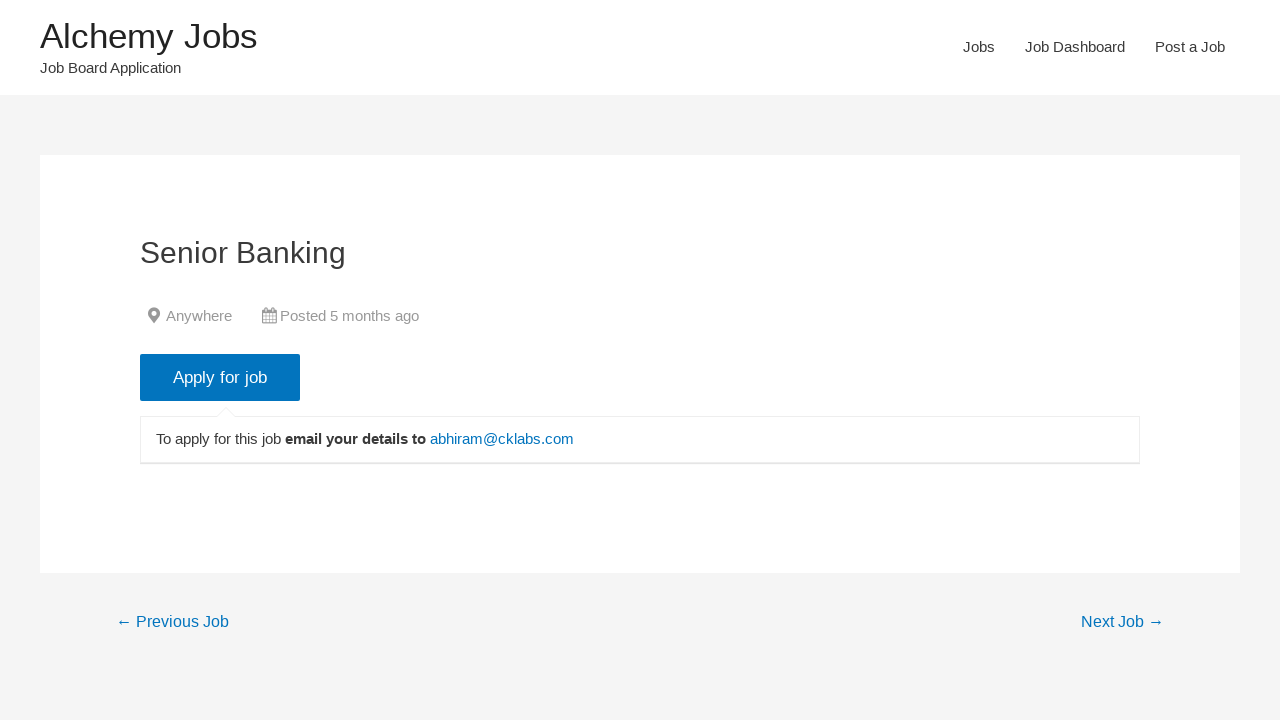

Clicked apply button to submit job application at (220, 377) on input[value='Apply for job']
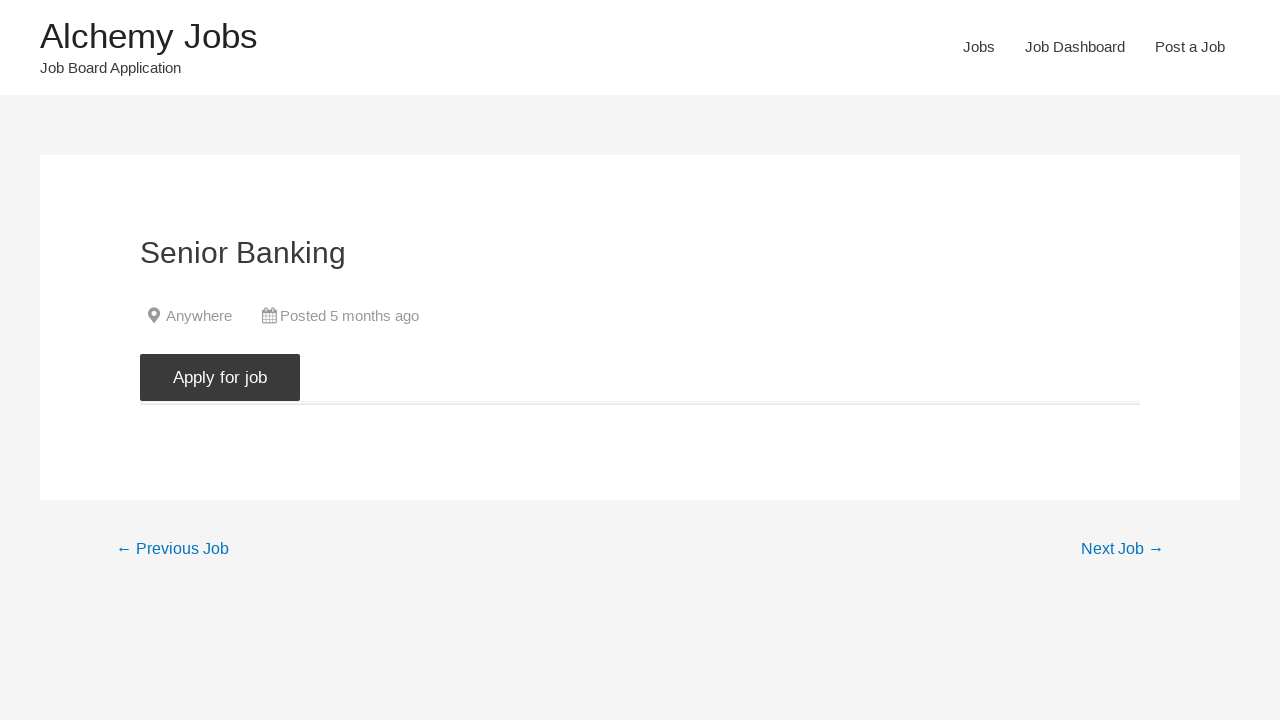

Application details page loaded successfully
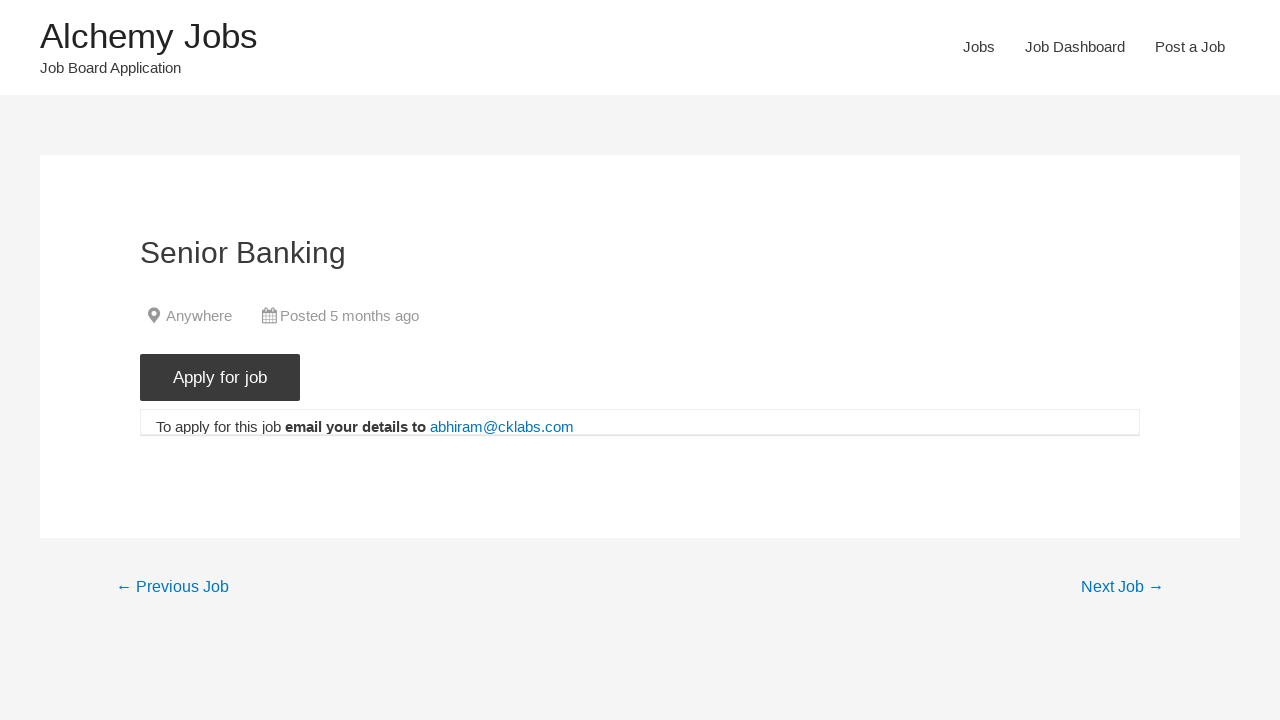

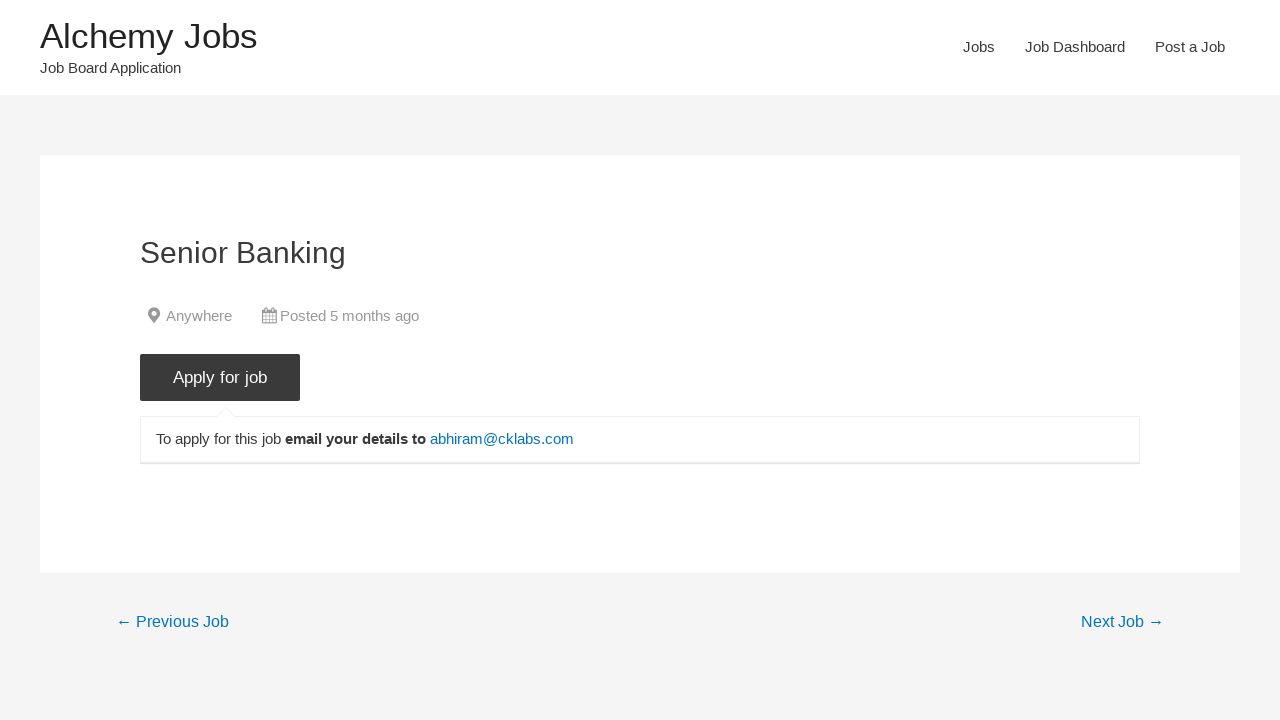